Tests JavaScript alert handling by clicking a button that triggers an alert, accepting the alert, and verifying the success message is displayed

Starting URL: https://practice.cydeo.com/javascript_alerts

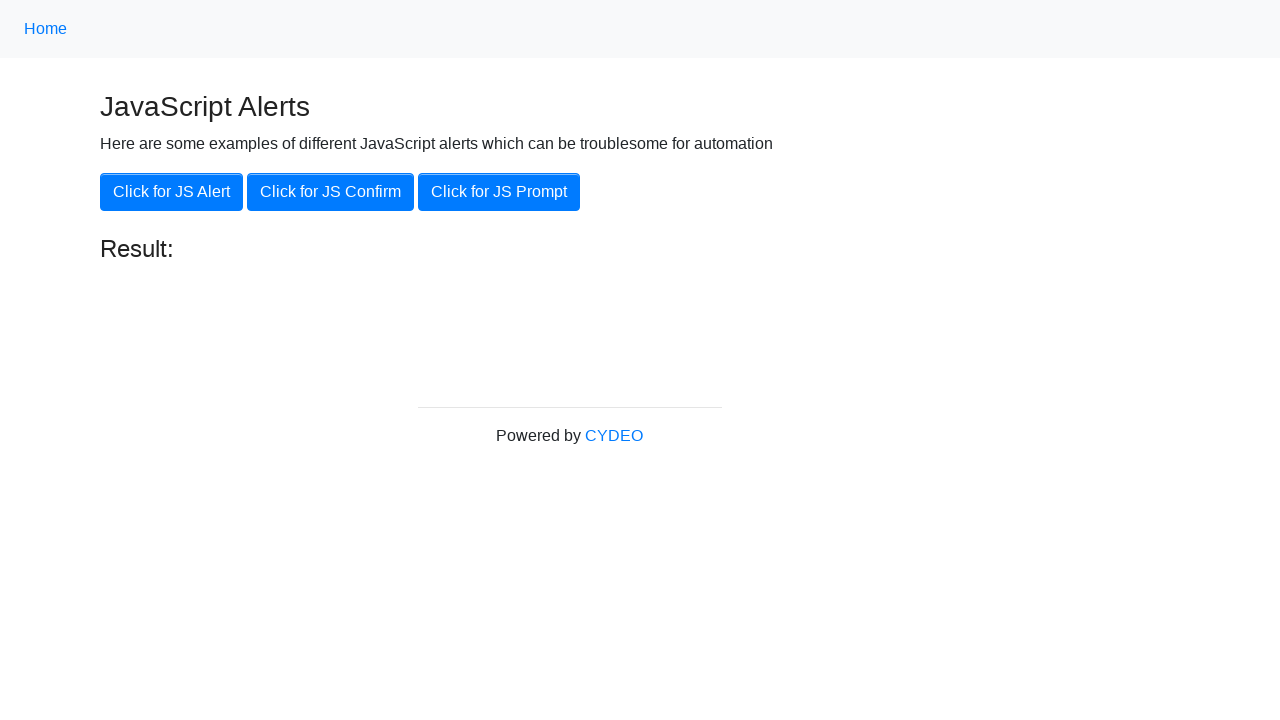

Clicked 'Click for JS Alert' button to trigger JavaScript alert at (172, 192) on xpath=//button[.='Click for JS Alert']
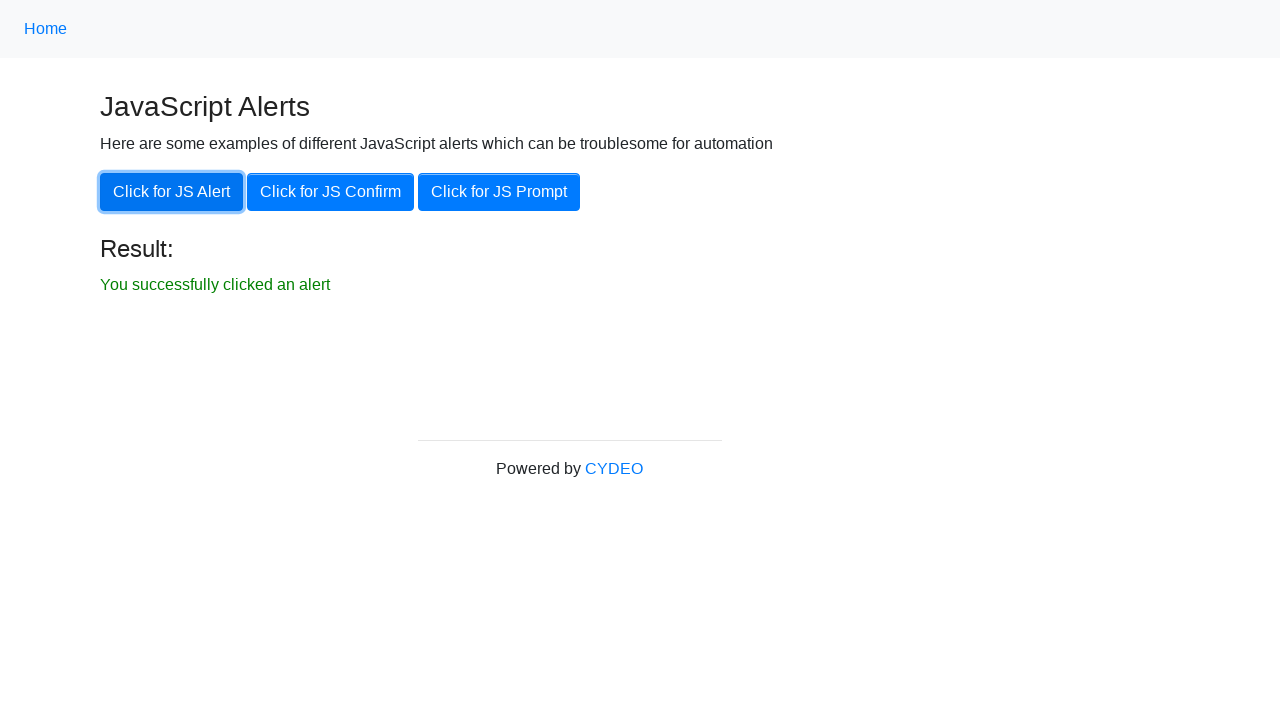

Set up dialog handler to accept alert
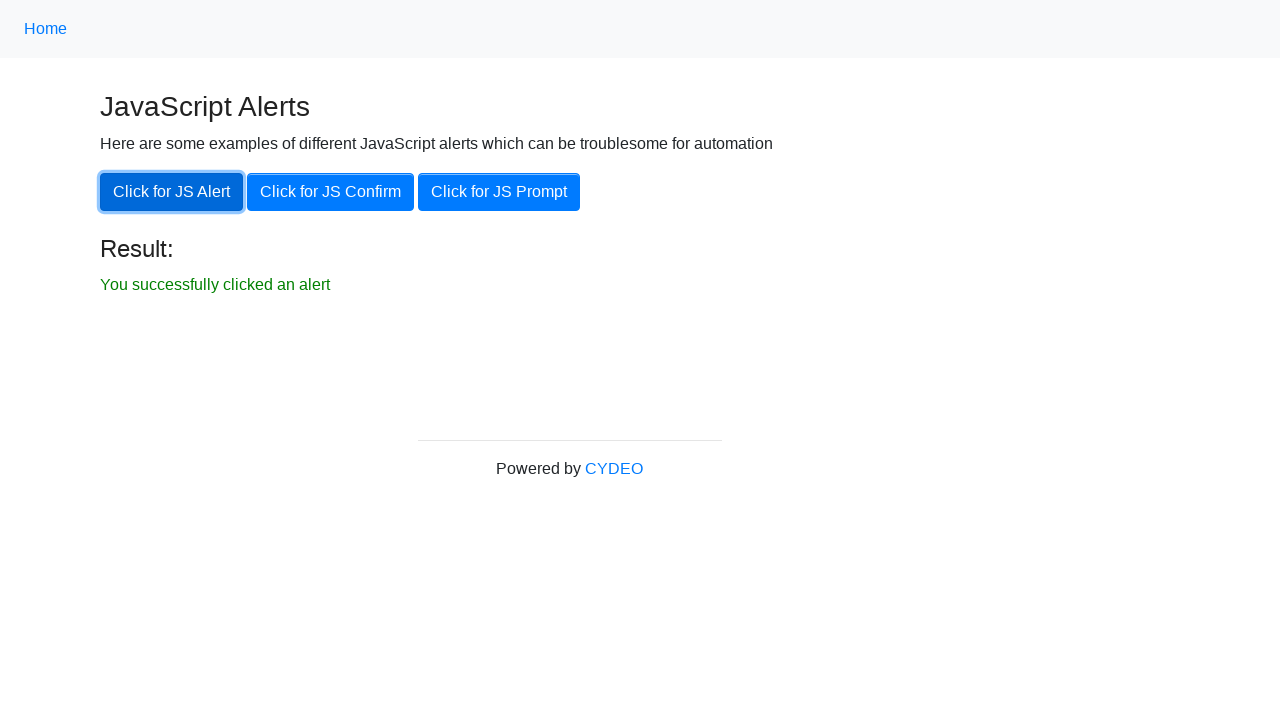

Result text element became visible after accepting alert
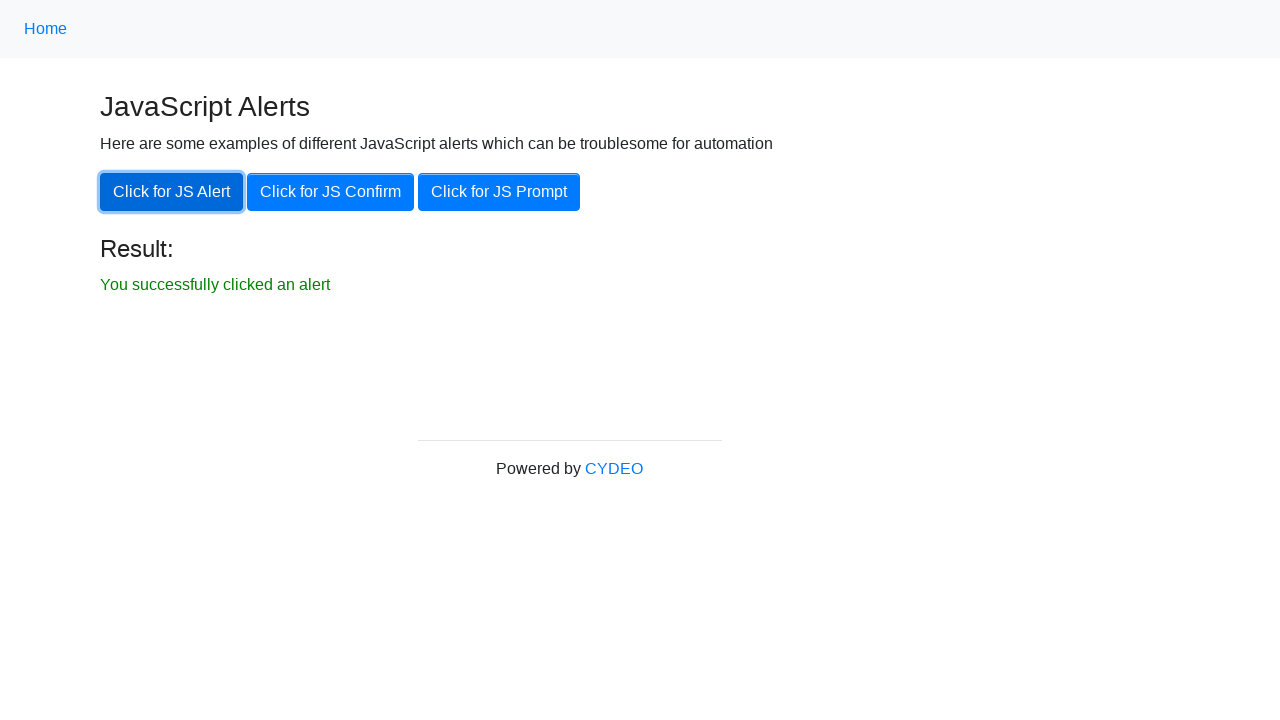

Verified result text displays 'You successfully clicked an alert'
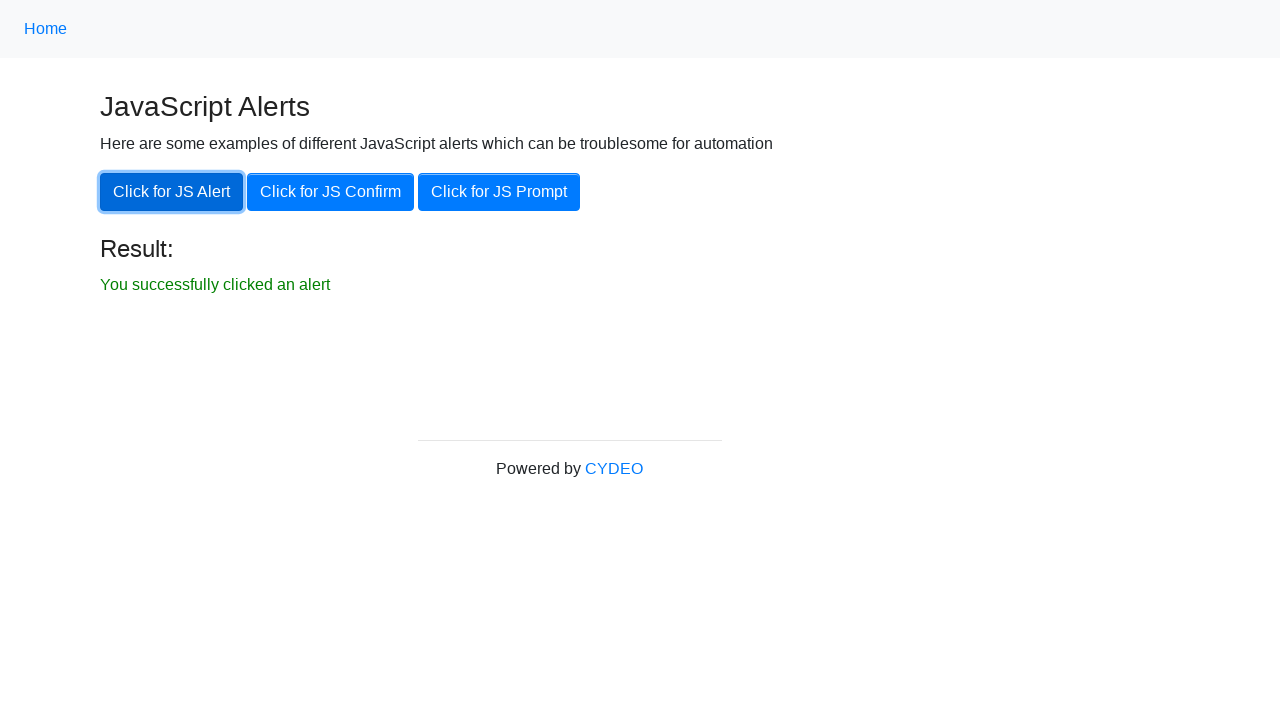

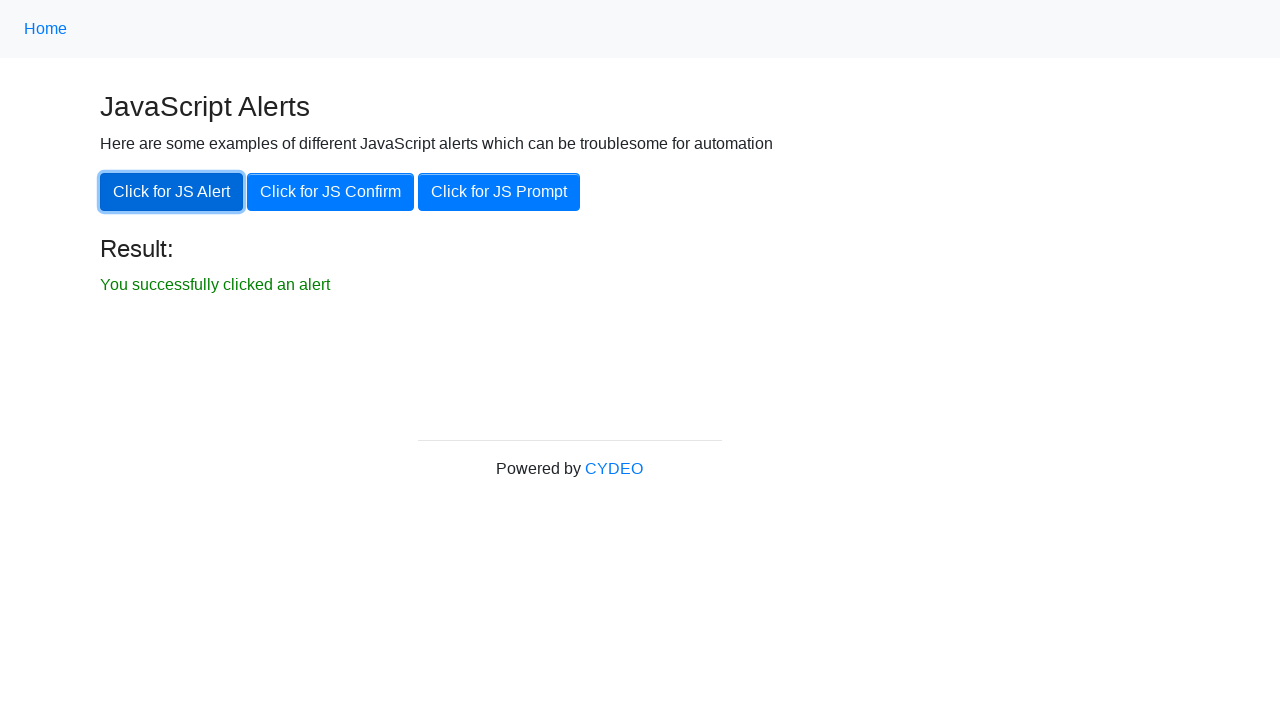